Tests navigation to Sauce Labs website and The Useless Web, verifying page titles load correctly on both sites

Starting URL: https://www.saucelabs.com

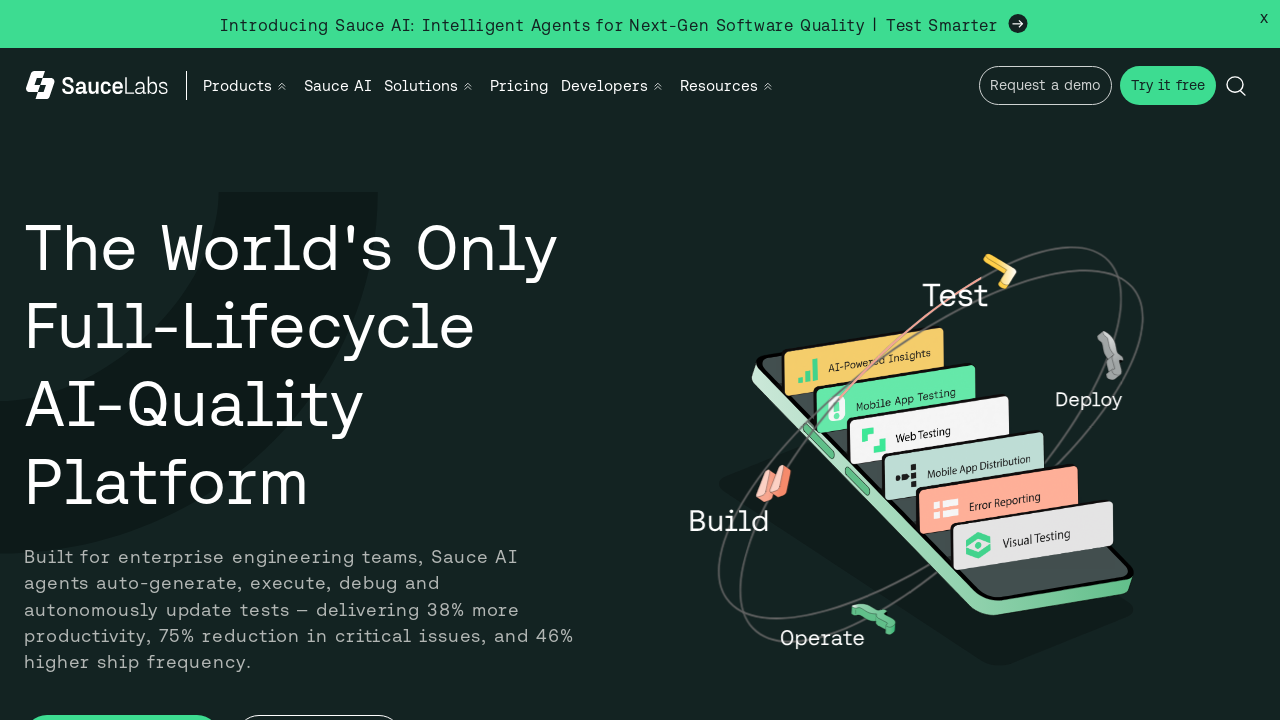

Verified Sauce Labs page title loaded correctly
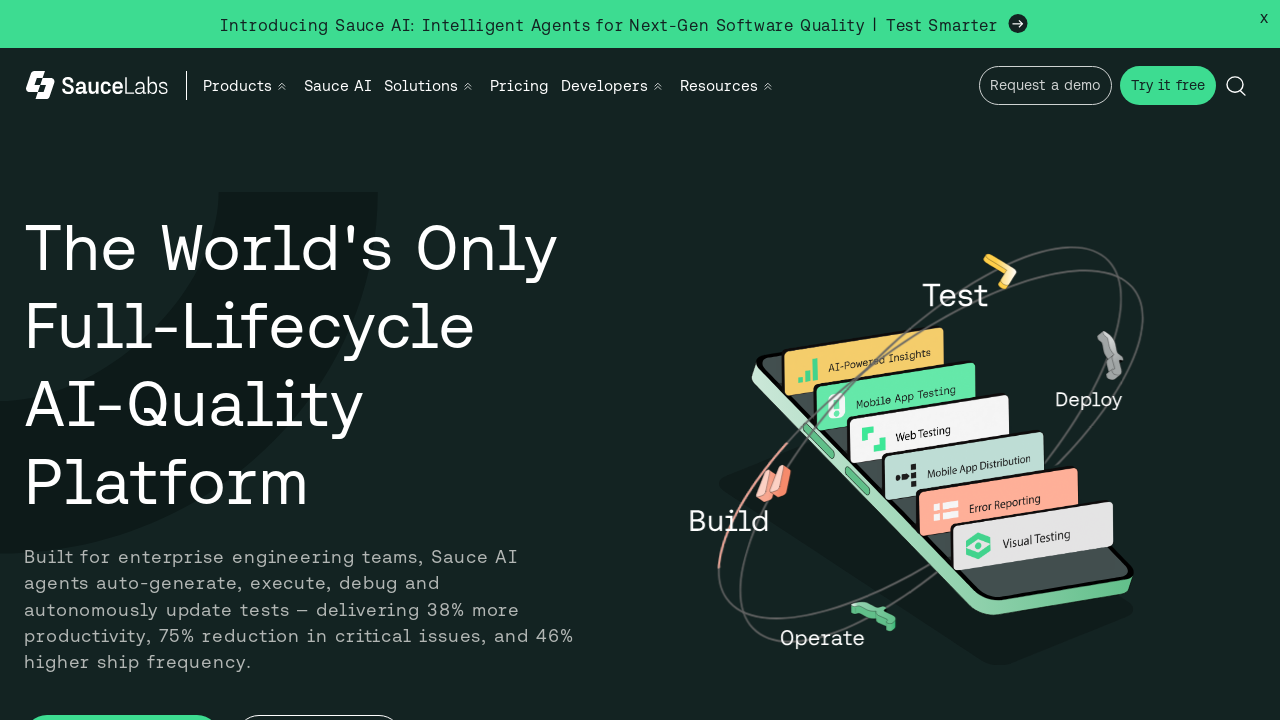

Navigated to The Useless Web website
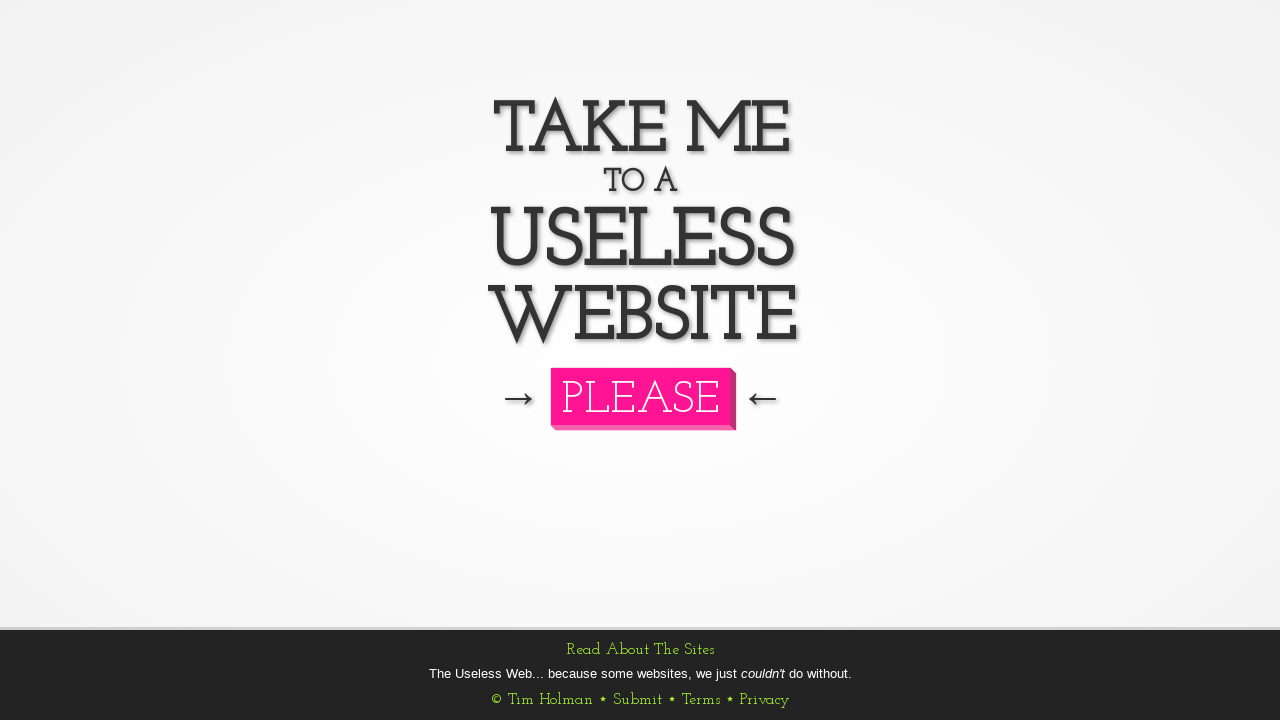

Verified The Useless Web page title loaded correctly
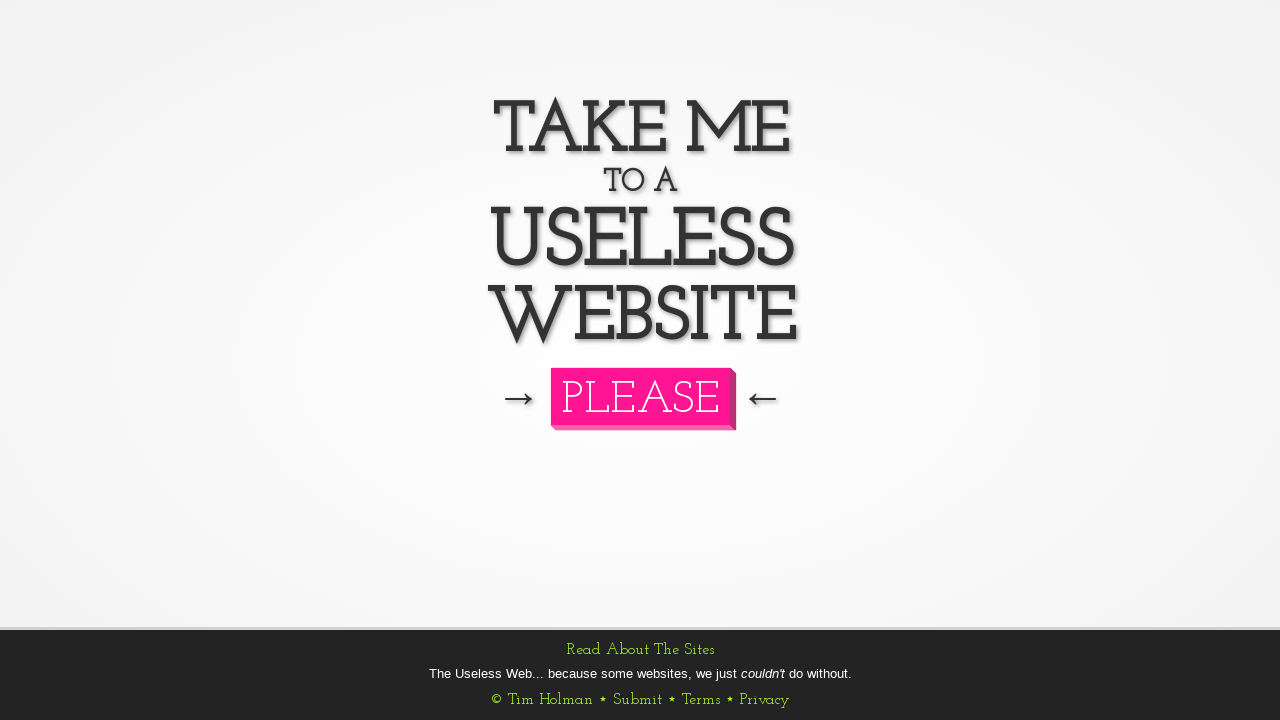

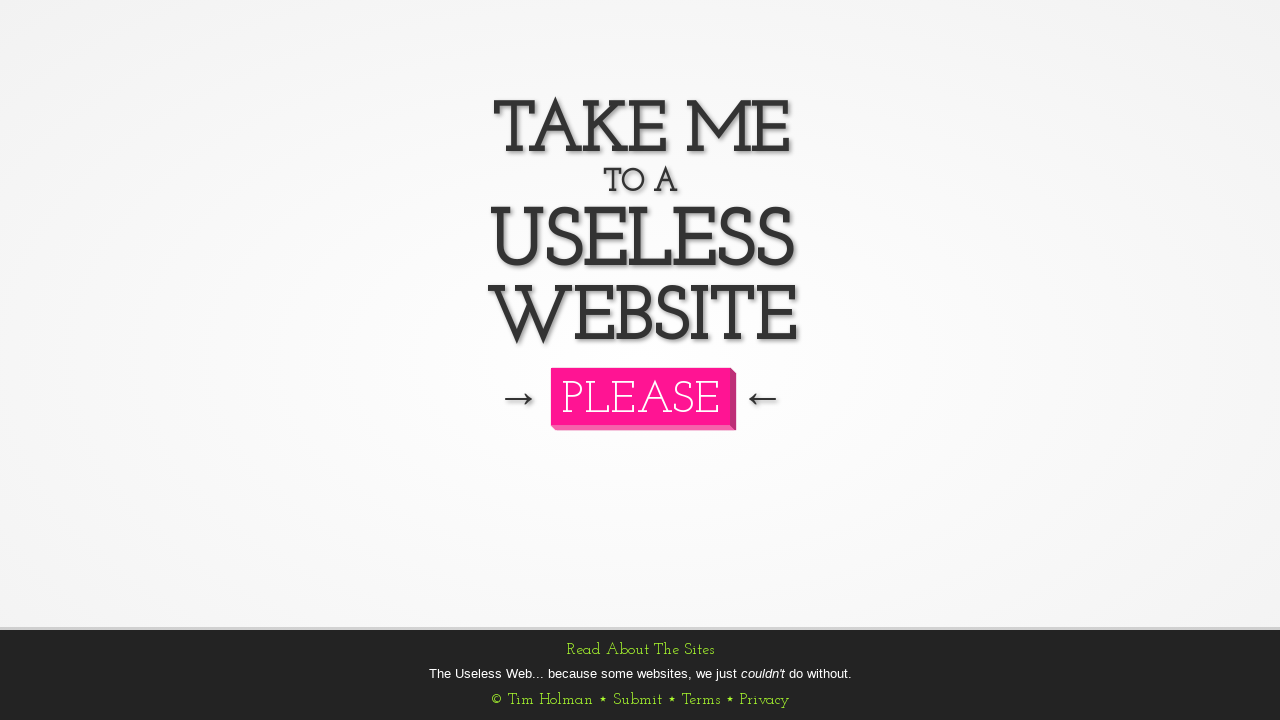